Tests selection state of radio buttons and checkboxes by clicking on age under 18 radio and Java checkbox, then verifying they are selected.

Starting URL: https://automationfc.github.io/basic-form/index.html

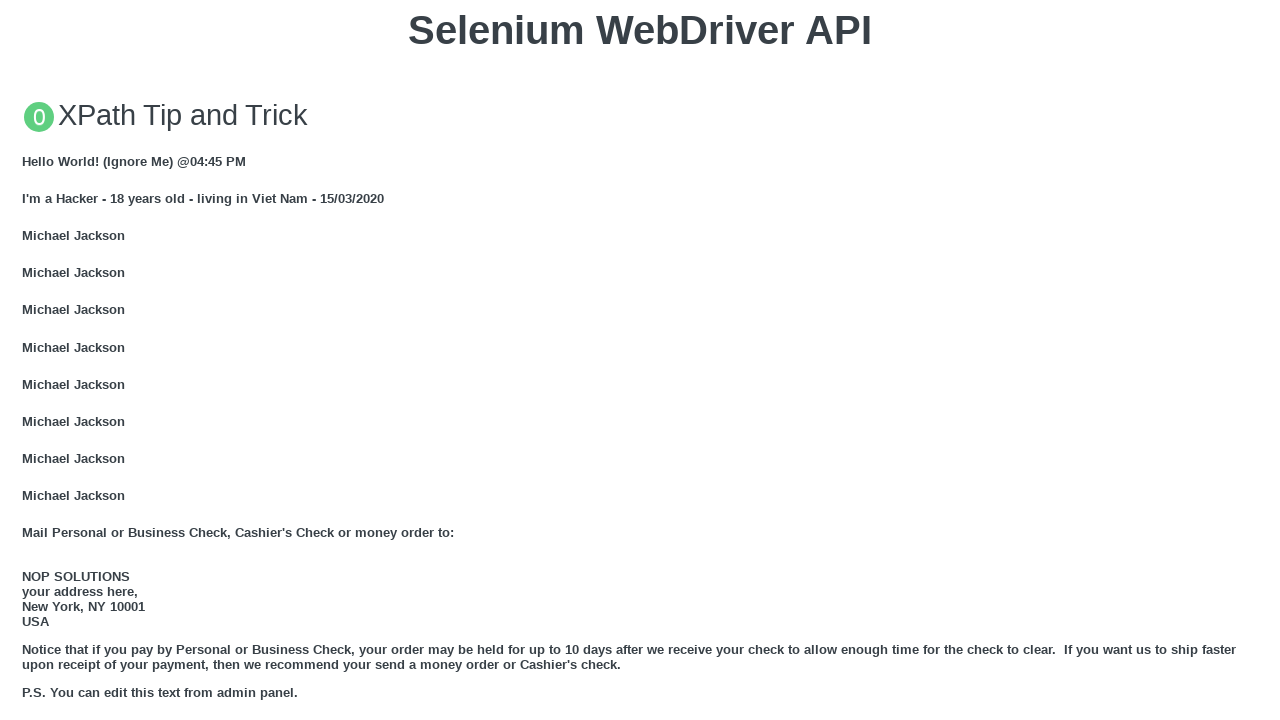

Clicked 'Under 18' radio button at (28, 360) on input#under_18
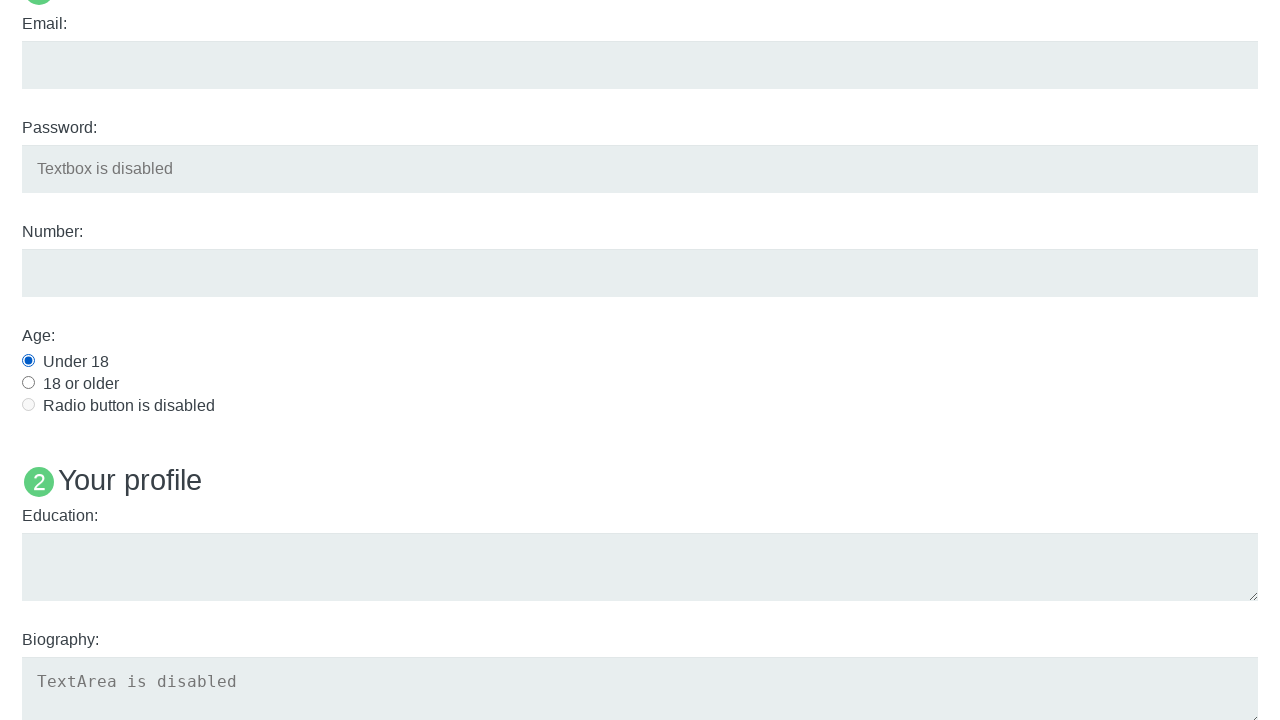

Verified 'Under 18' radio button is selected
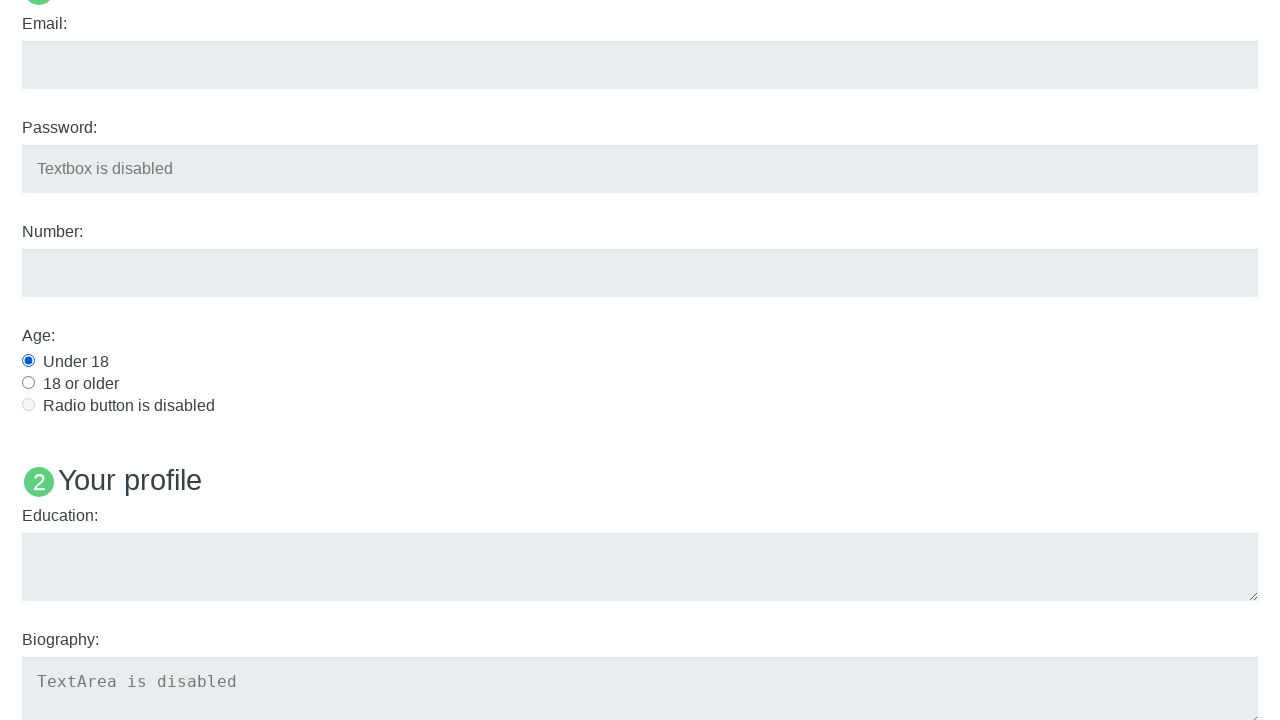

Clicked 'Java' checkbox at (28, 361) on input#java
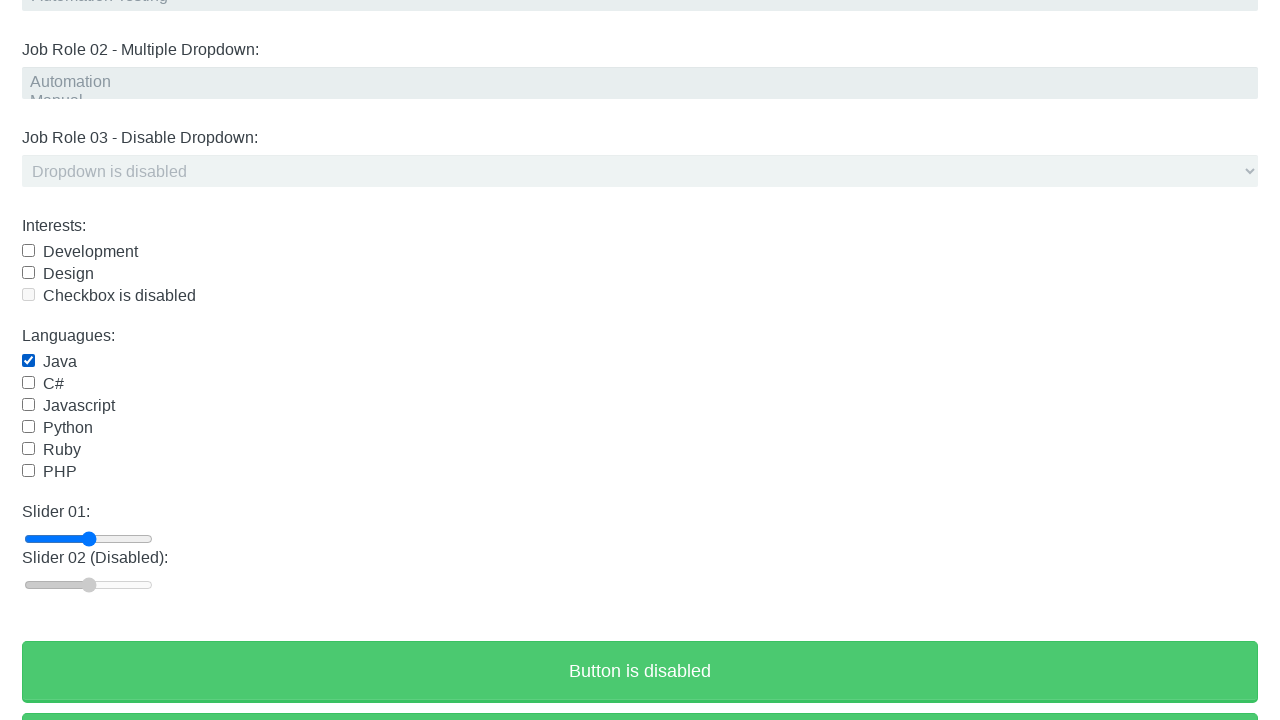

Verified 'Java' checkbox is selected
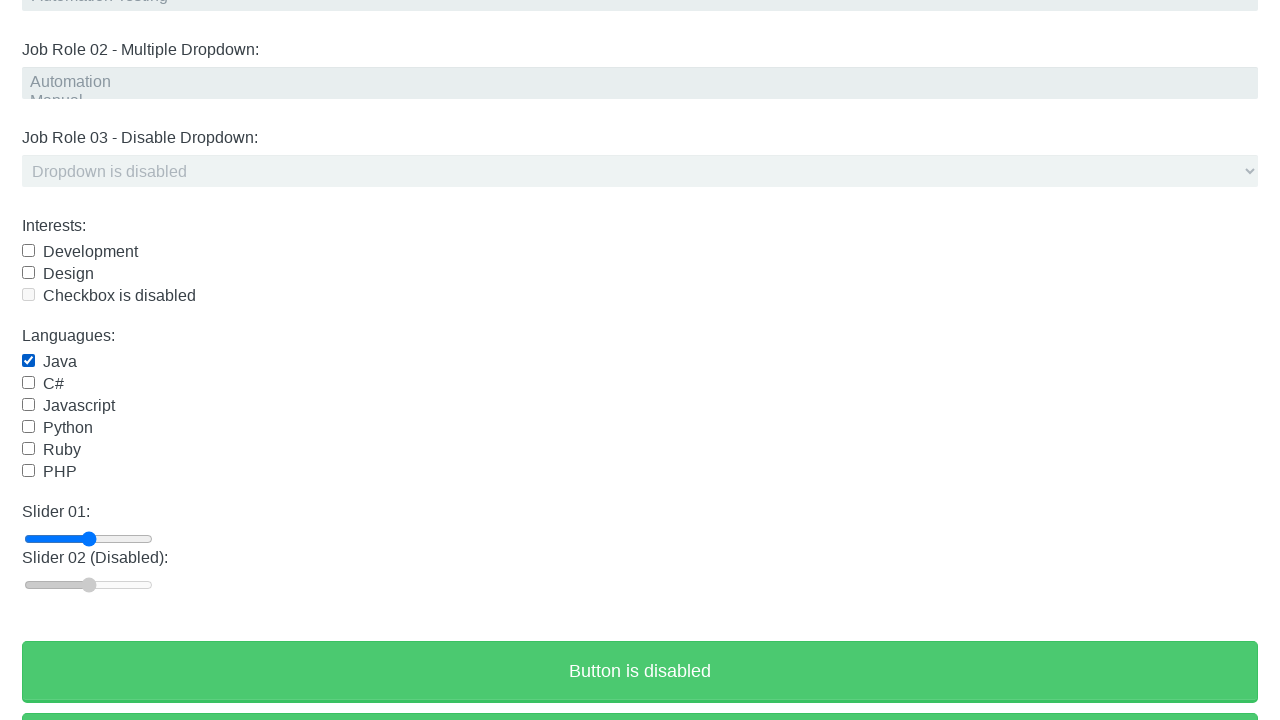

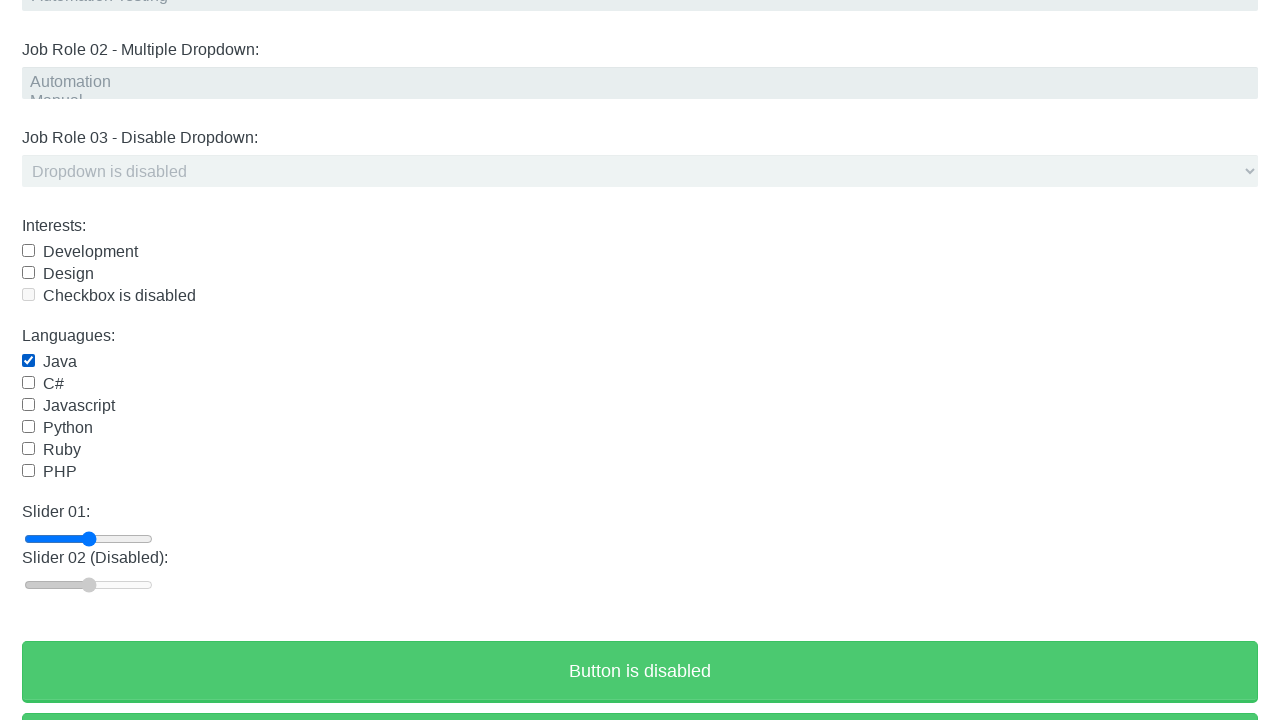